Navigates to browserscan.net, a browser fingerprint testing website, and waits for the page to load.

Starting URL: https://browserscan.net/

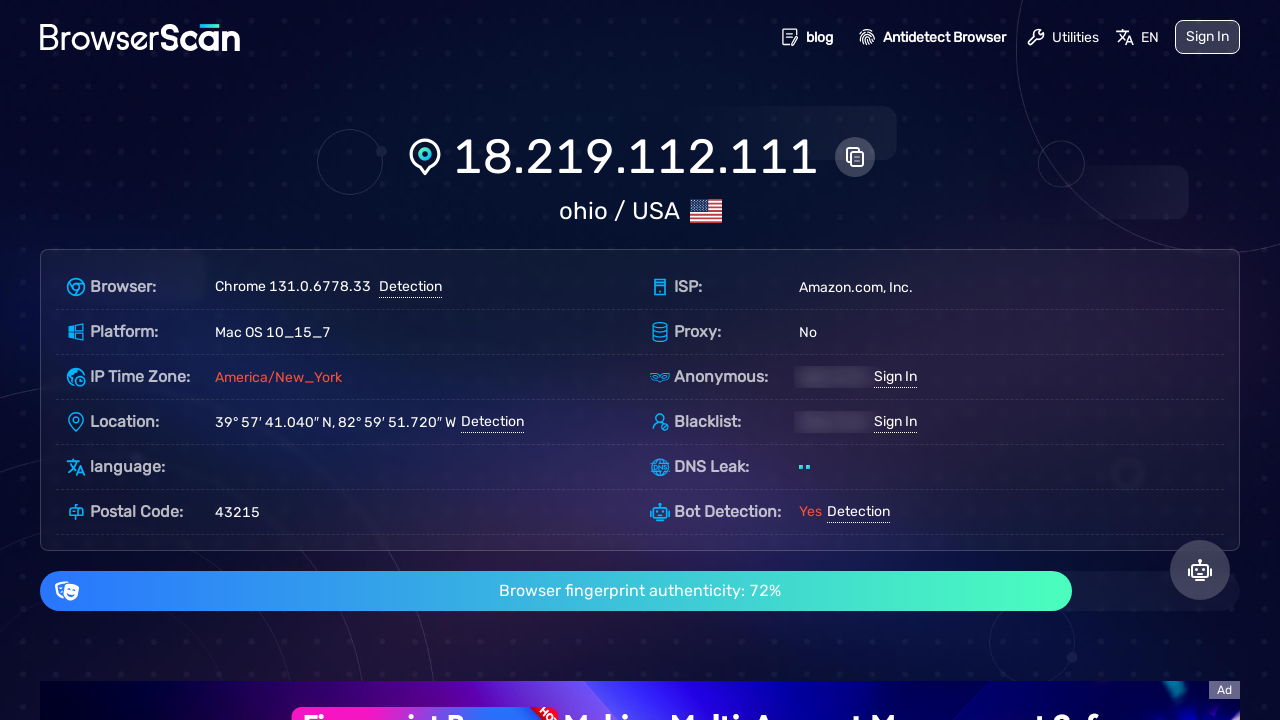

Navigated to browserscan.net
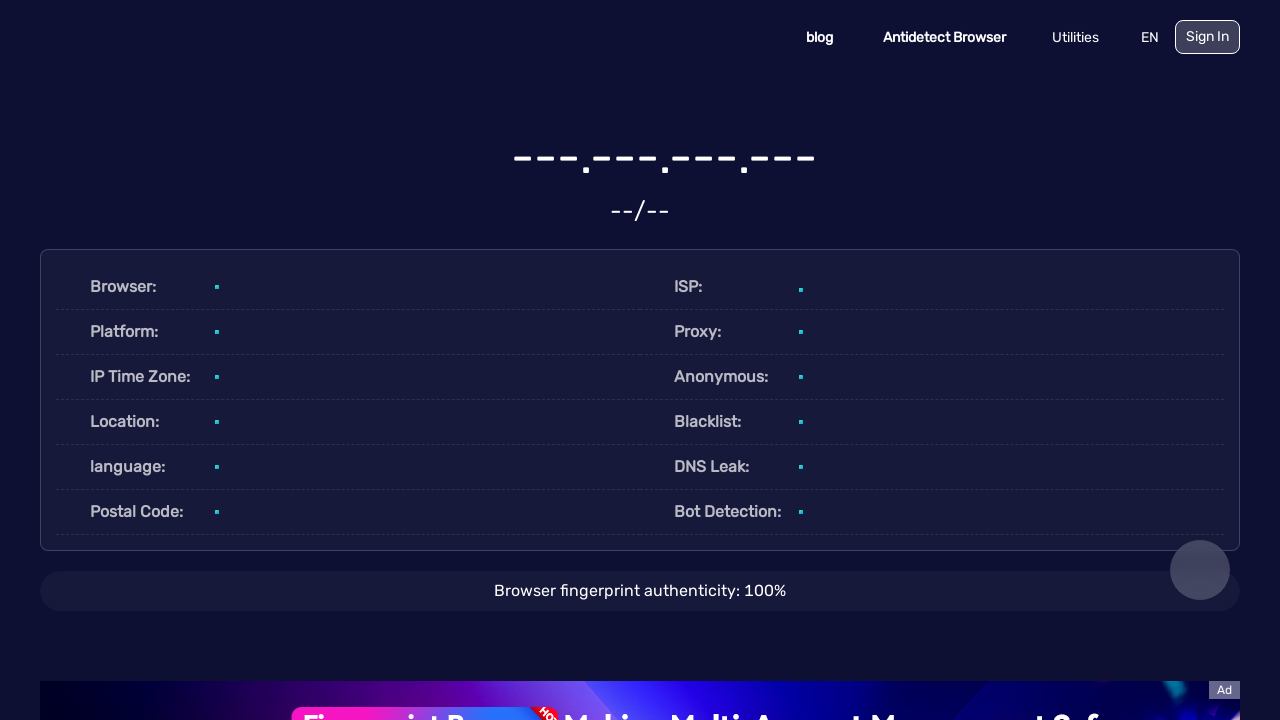

Page DOM content loaded
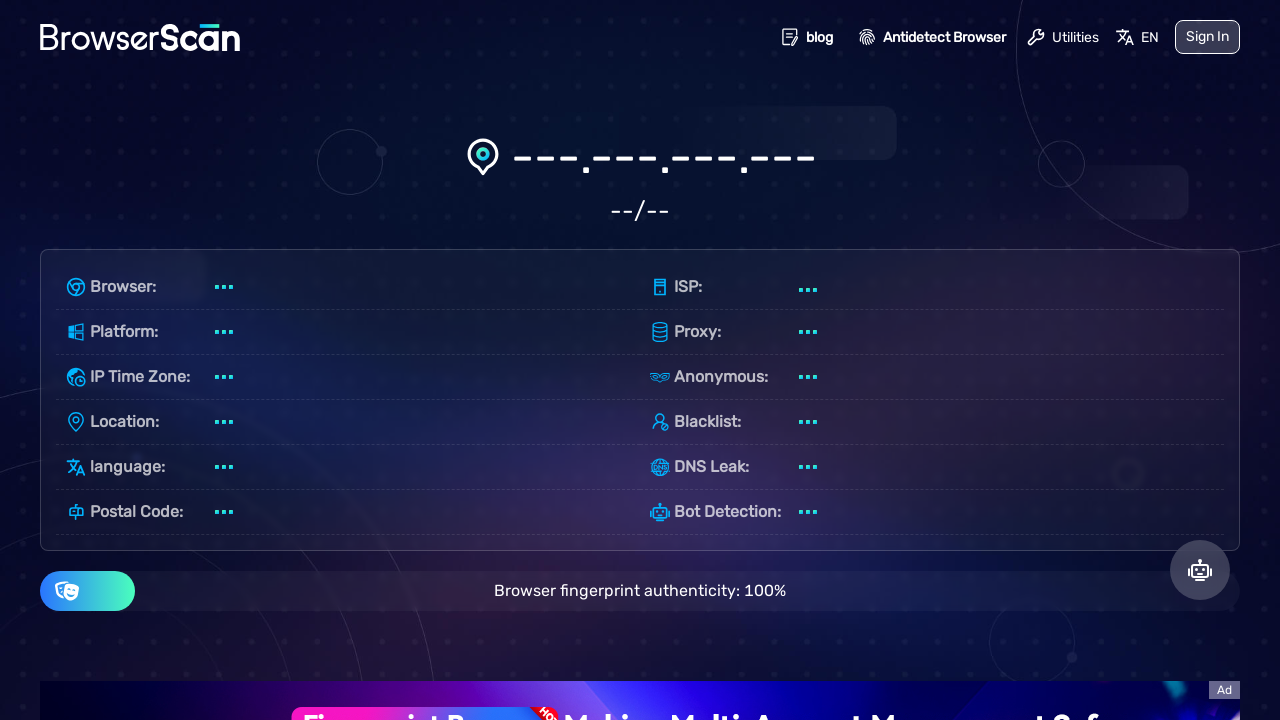

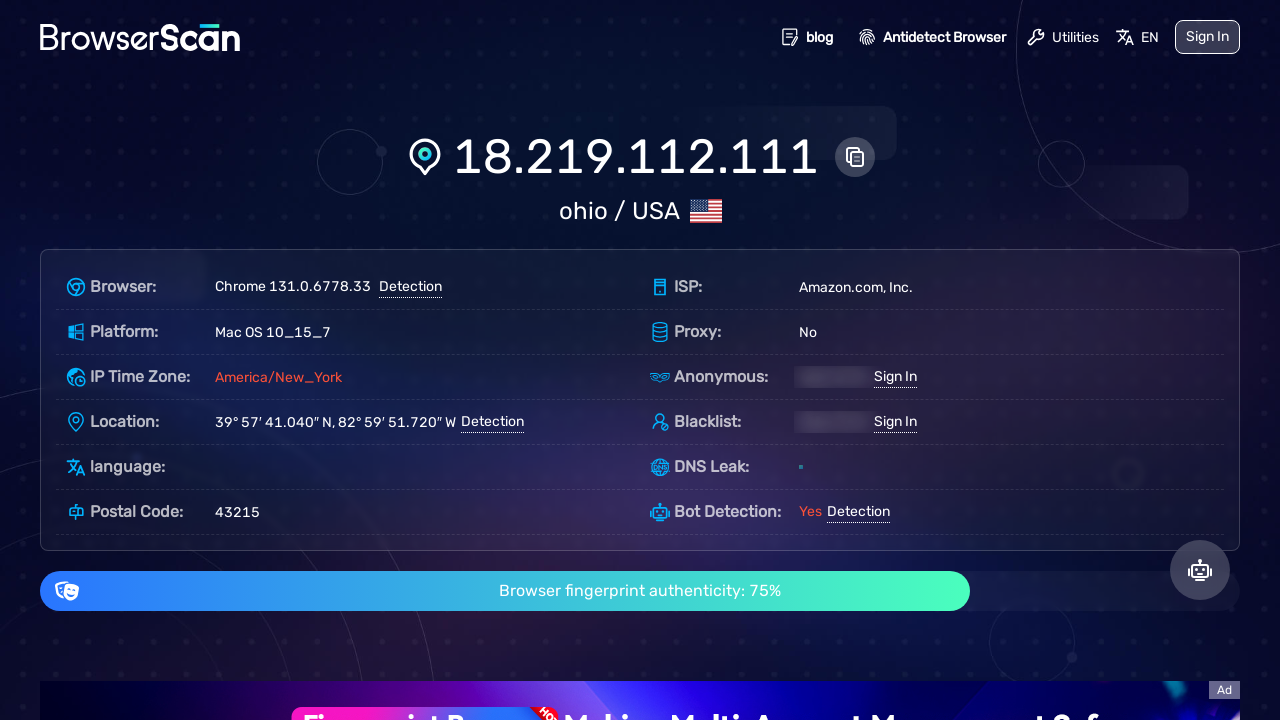